Tests that viewing the Active list shows only non-completed todo items

Starting URL: https://todomvc.com/examples/react/dist/

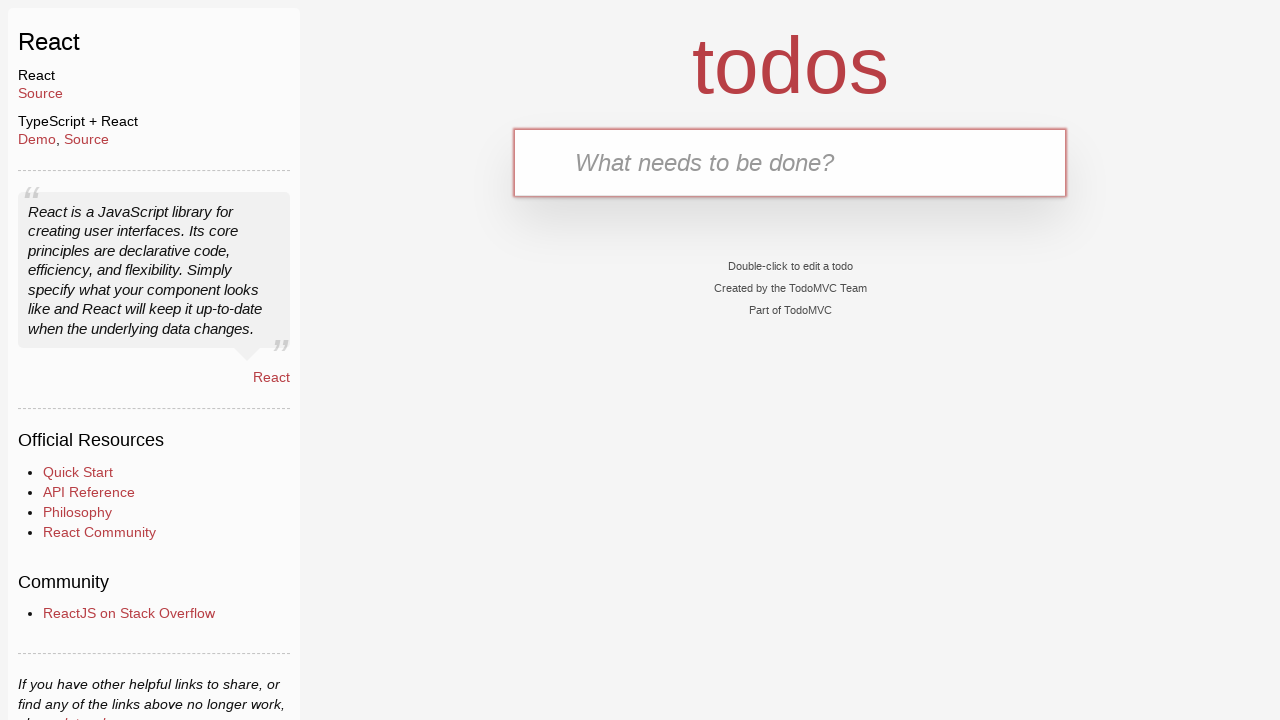

Filled new todo input with 'Active task' on .new-todo
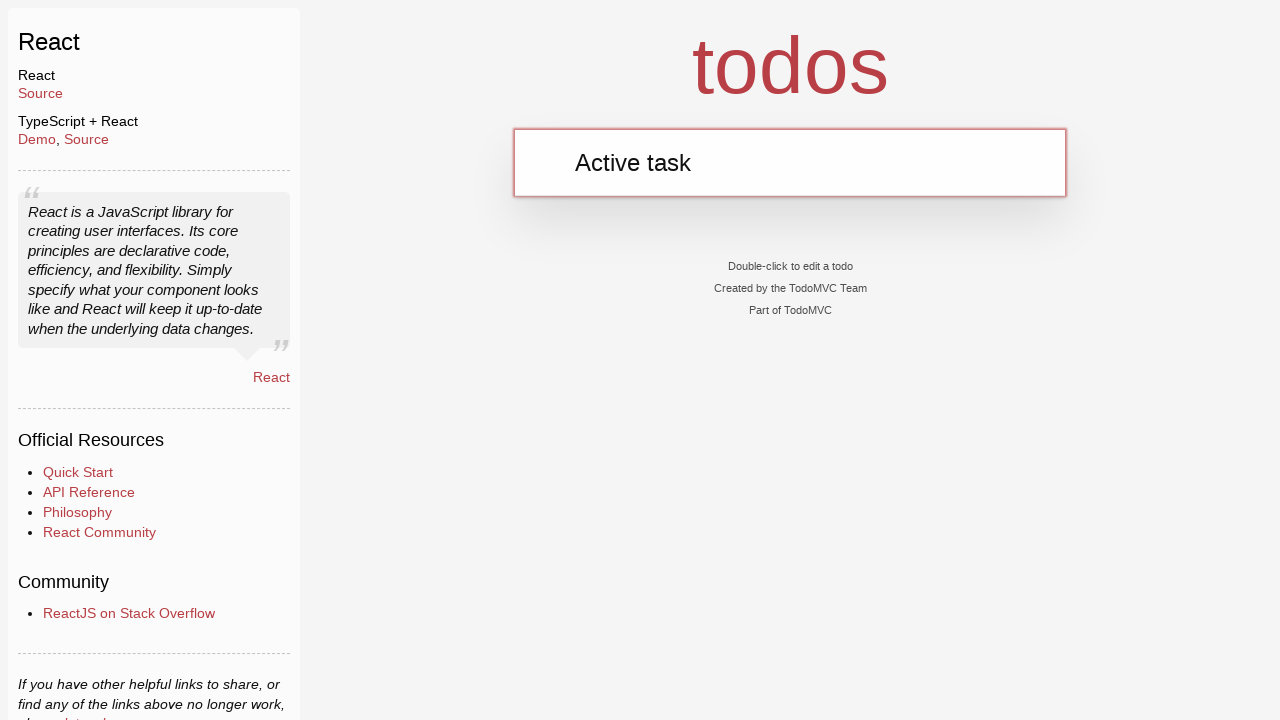

Pressed Enter to create first todo item on .new-todo
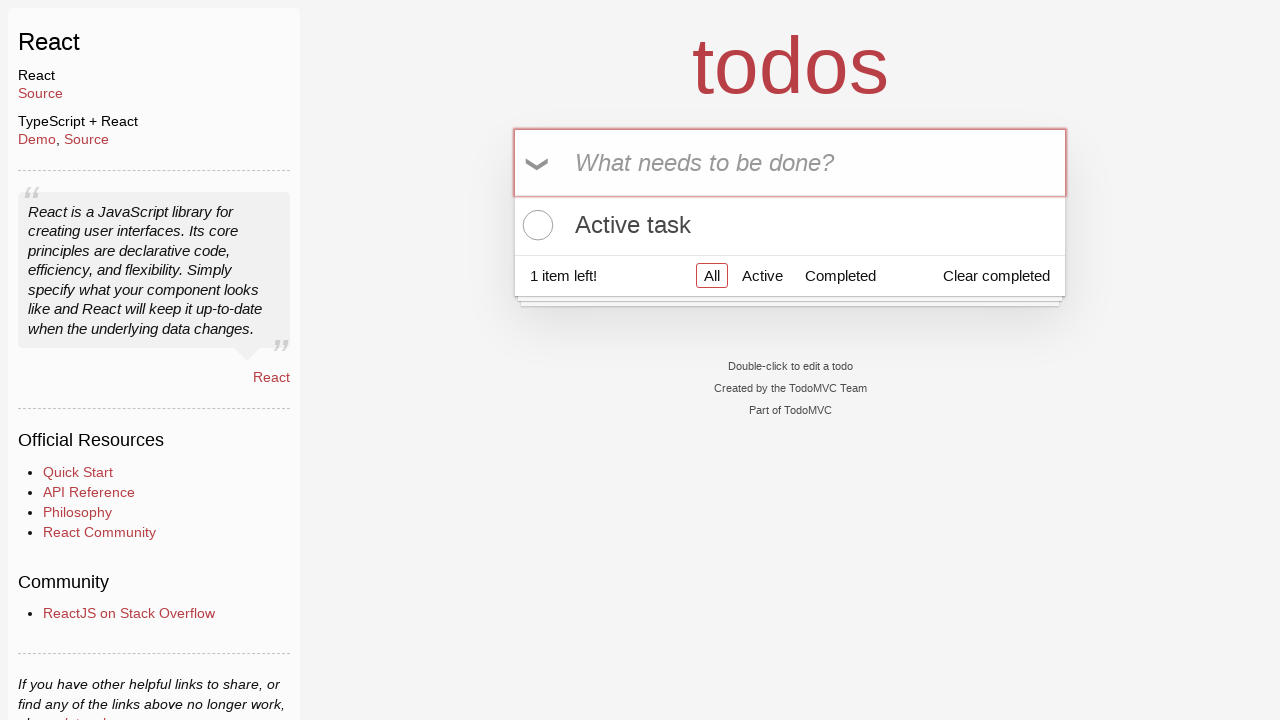

Filled new todo input with 'Completed task' on .new-todo
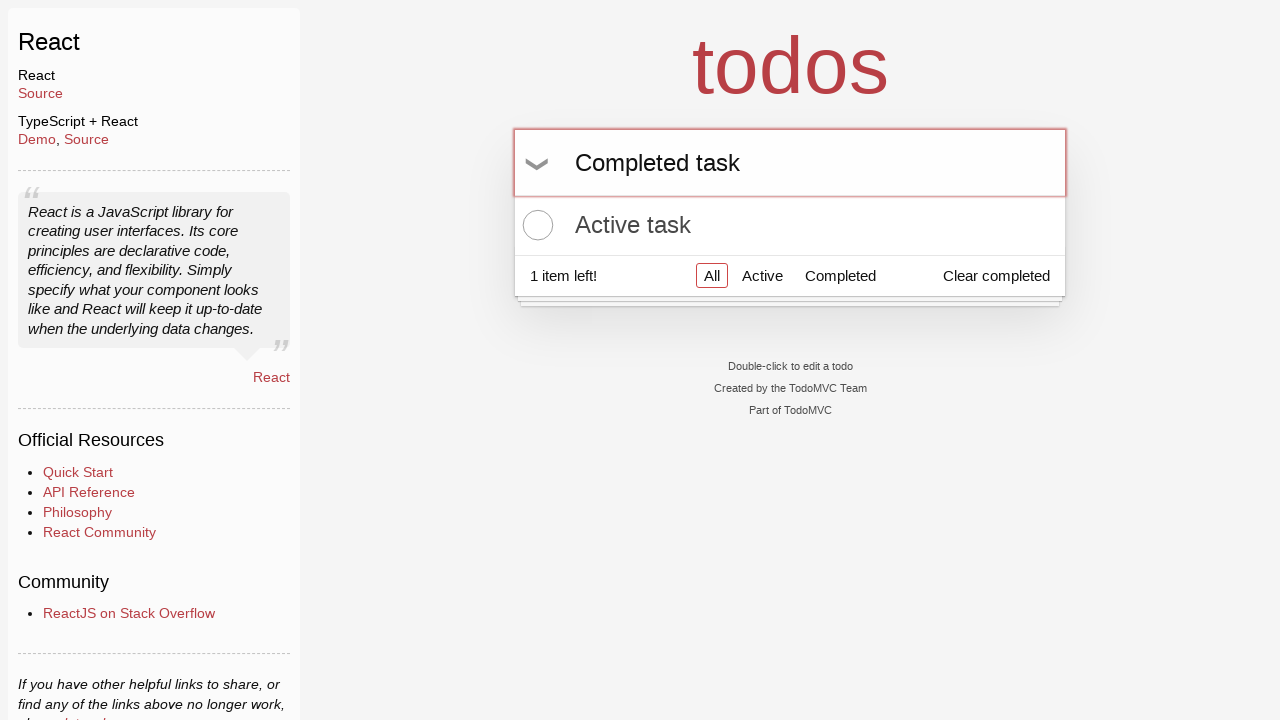

Pressed Enter to create second todo item on .new-todo
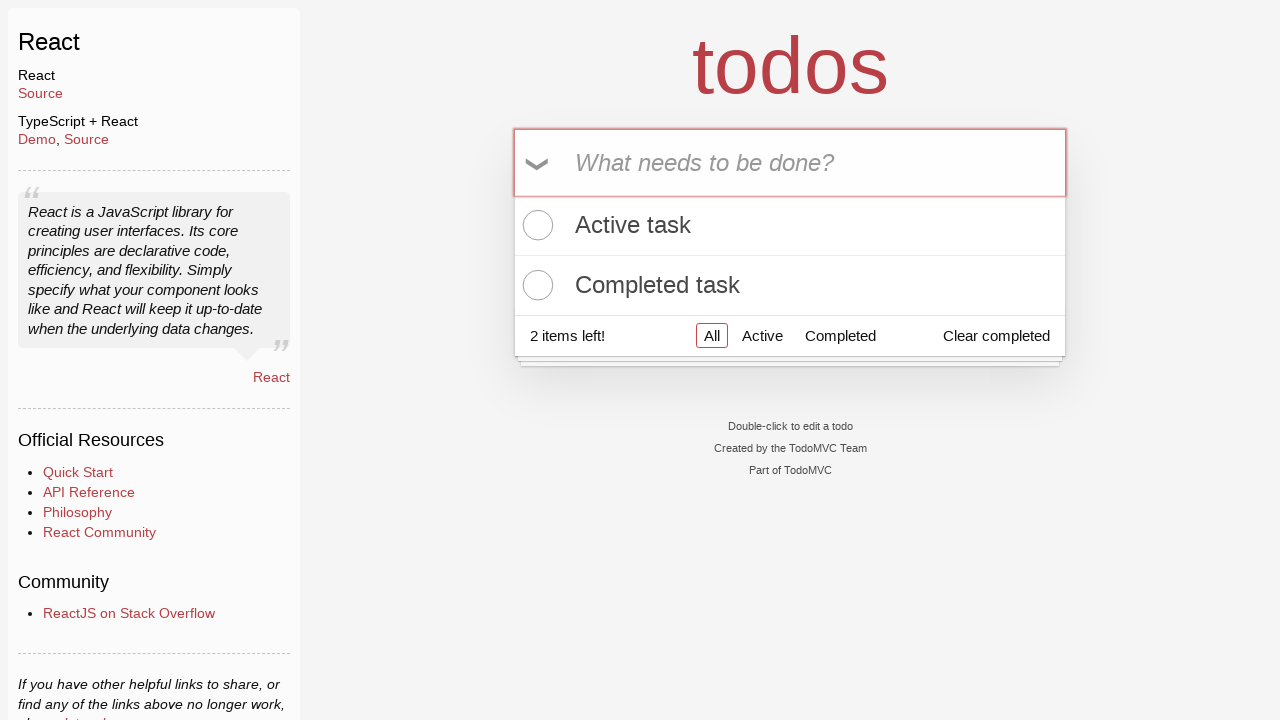

Waited for second todo item to appear in the list
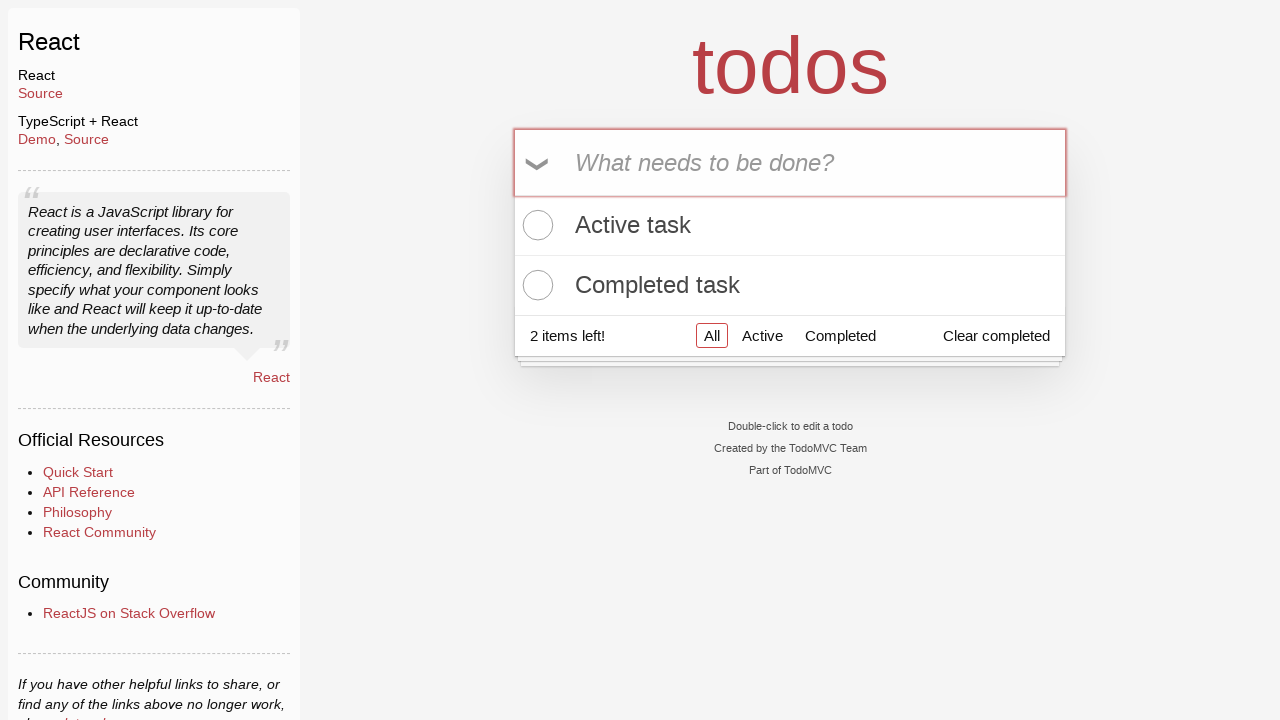

Clicked toggle checkbox on second todo to mark it as completed at (535, 285) on .todo-list li:nth-child(2) .toggle
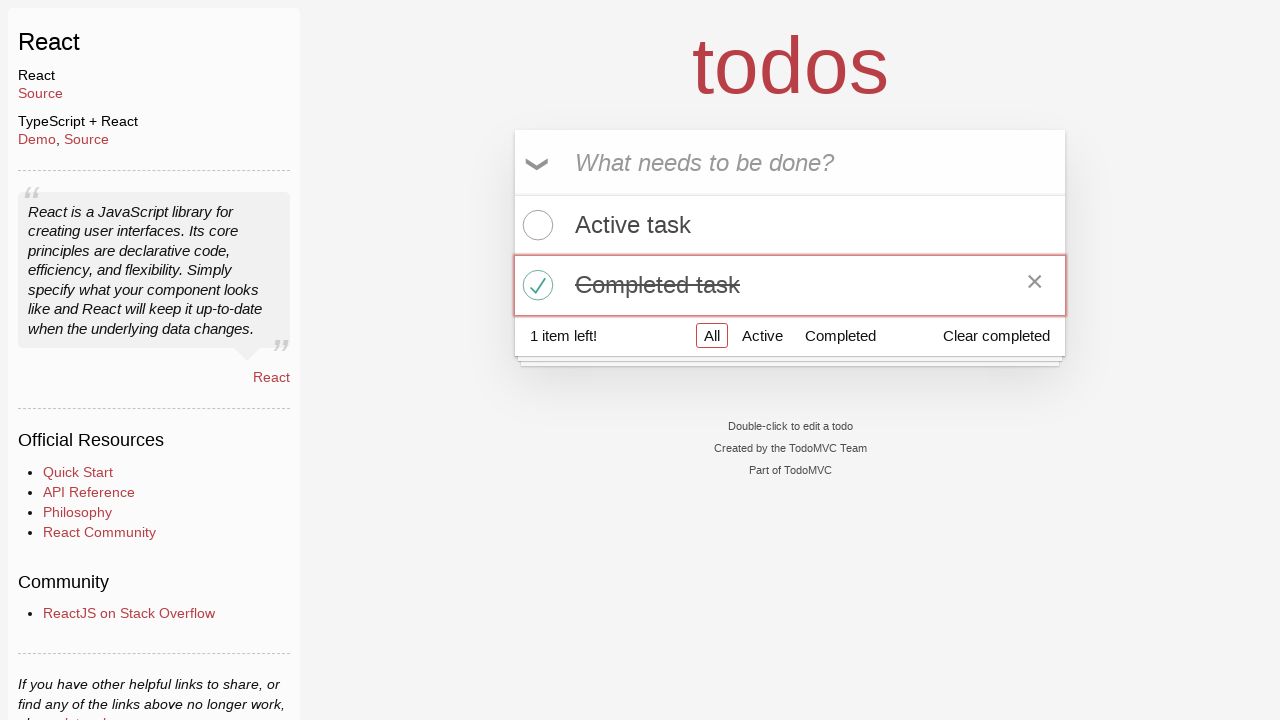

Clicked Active filter link to view only non-completed todos at (762, 335) on a[href='#/active']
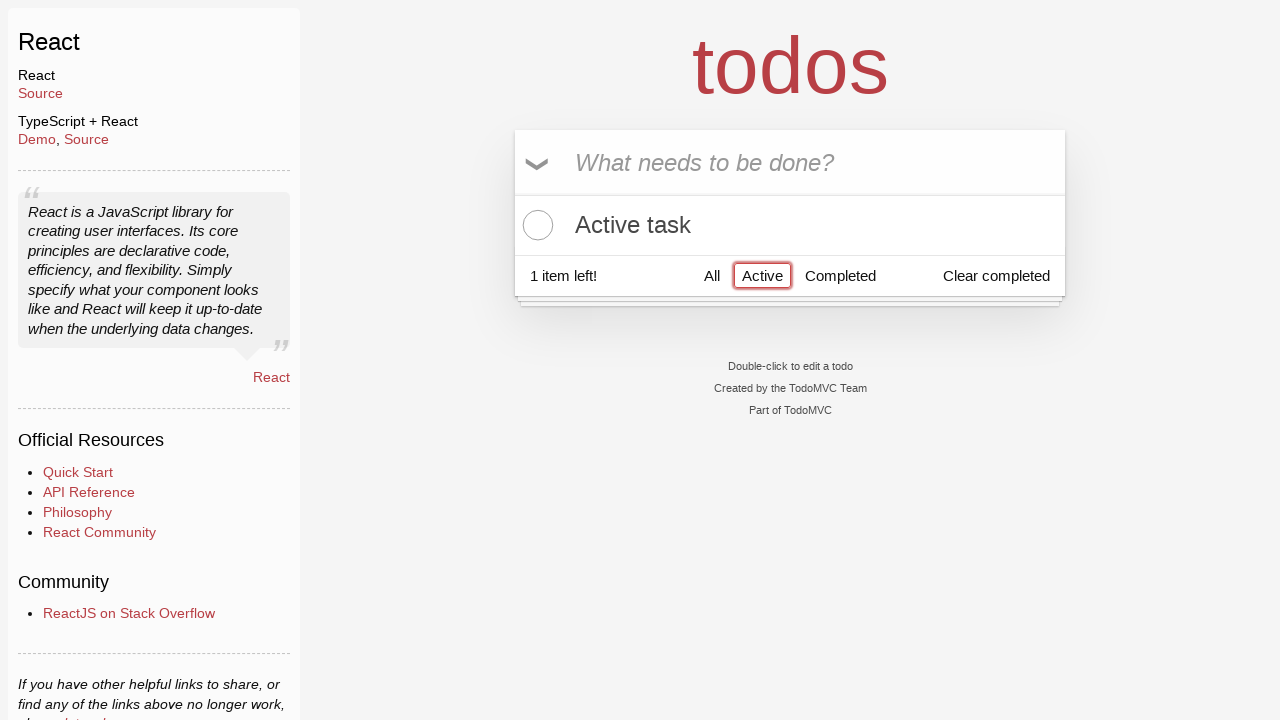

Verified that exactly 1 todo item is visible in Active list
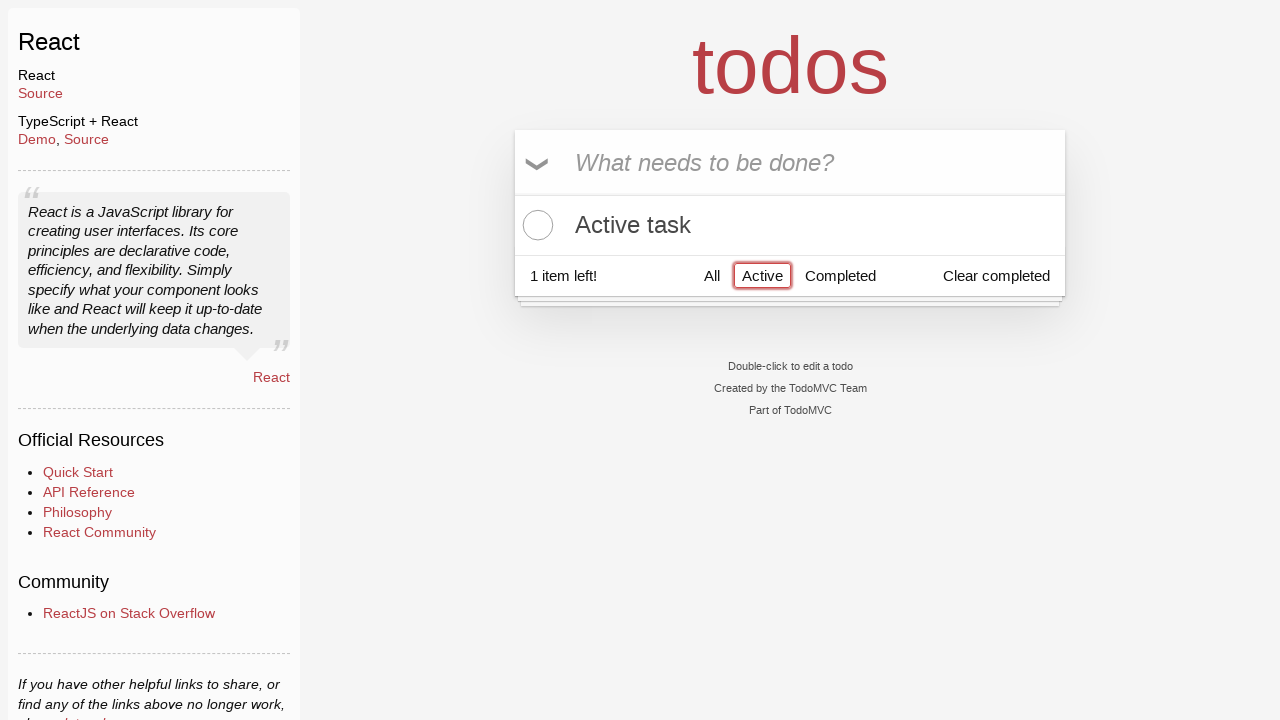

Verified that the visible todo item is labeled 'Active task'
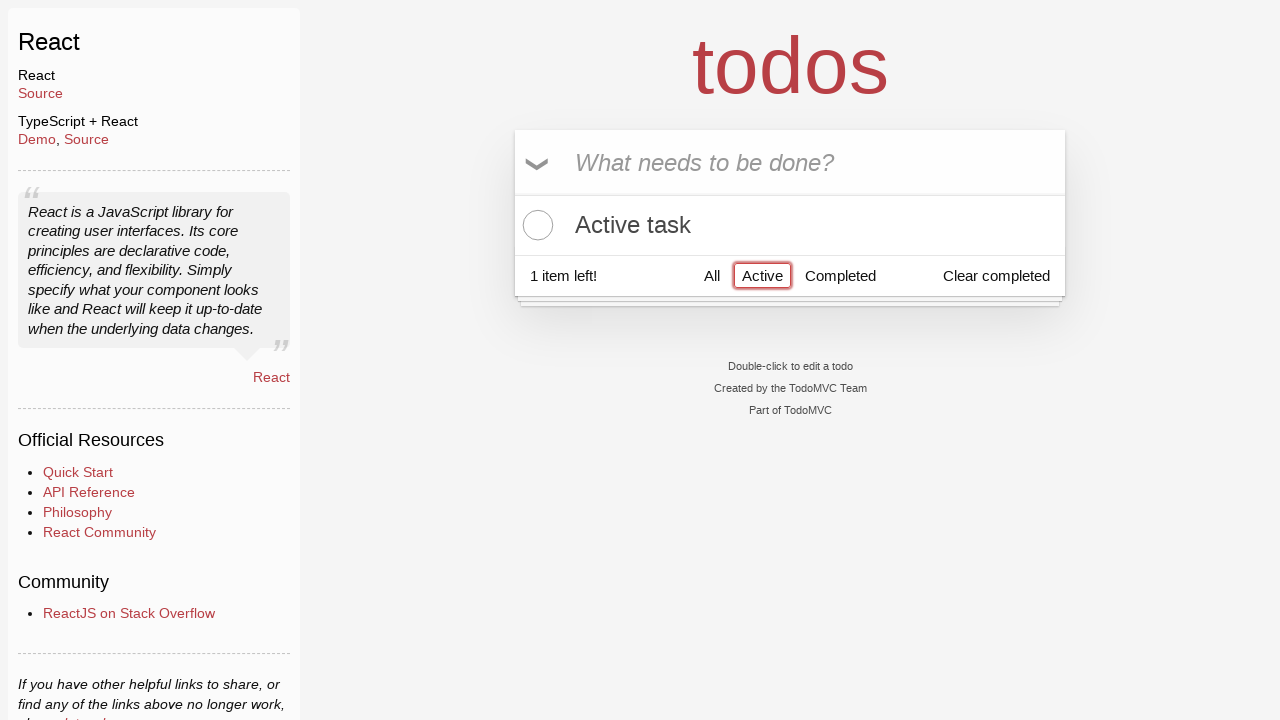

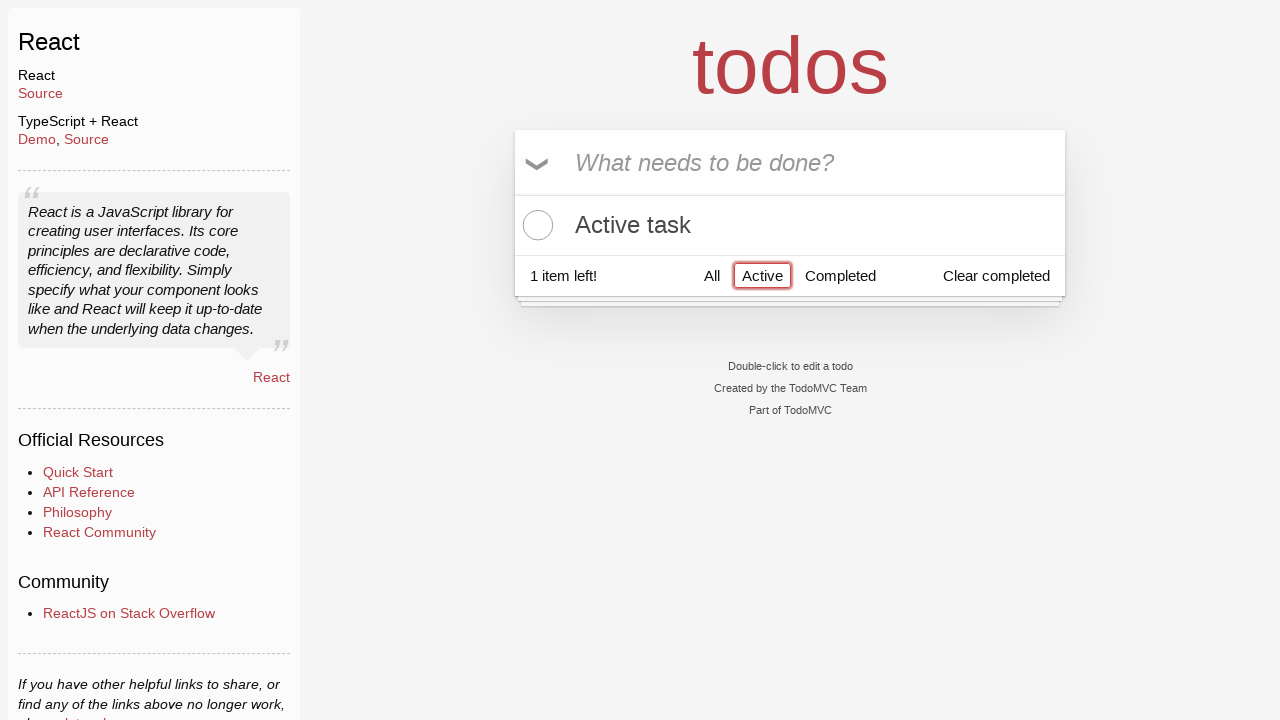